Tests adding todo items to the list by creating two items and verifying they appear in the list

Starting URL: https://demo.playwright.dev/todomvc

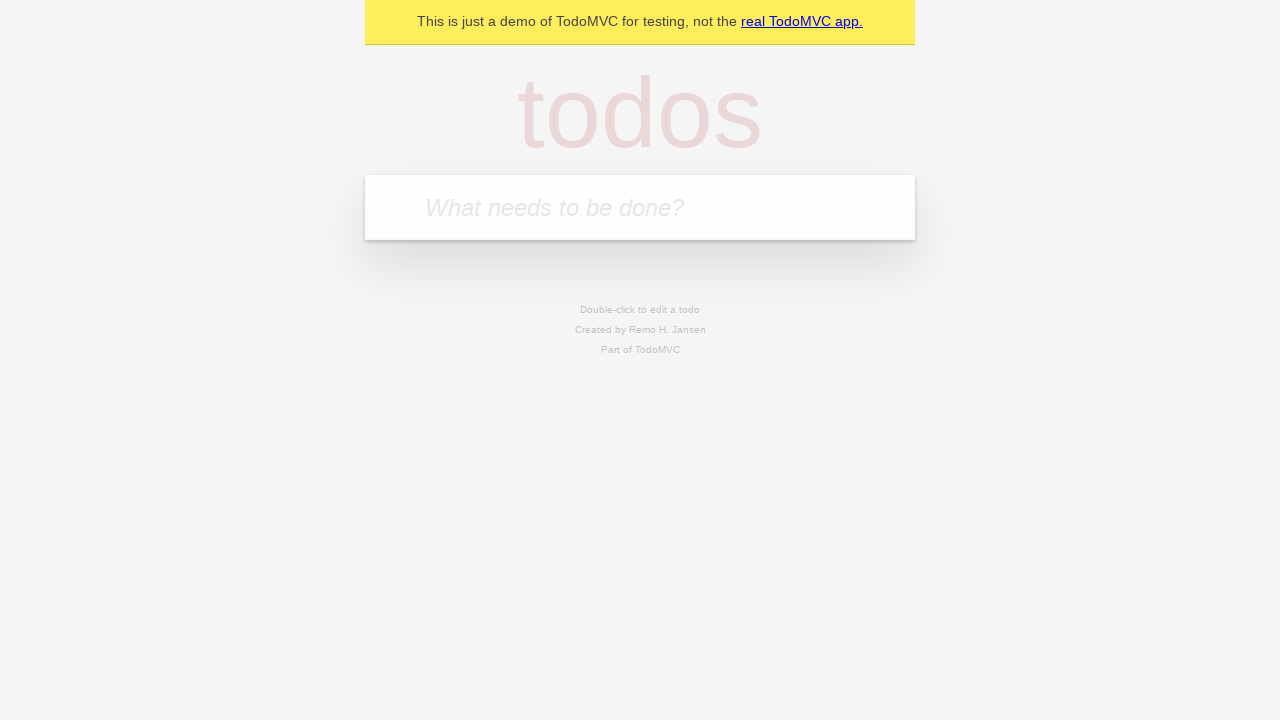

Filled new todo input with 'buy some cheese' on .new-todo
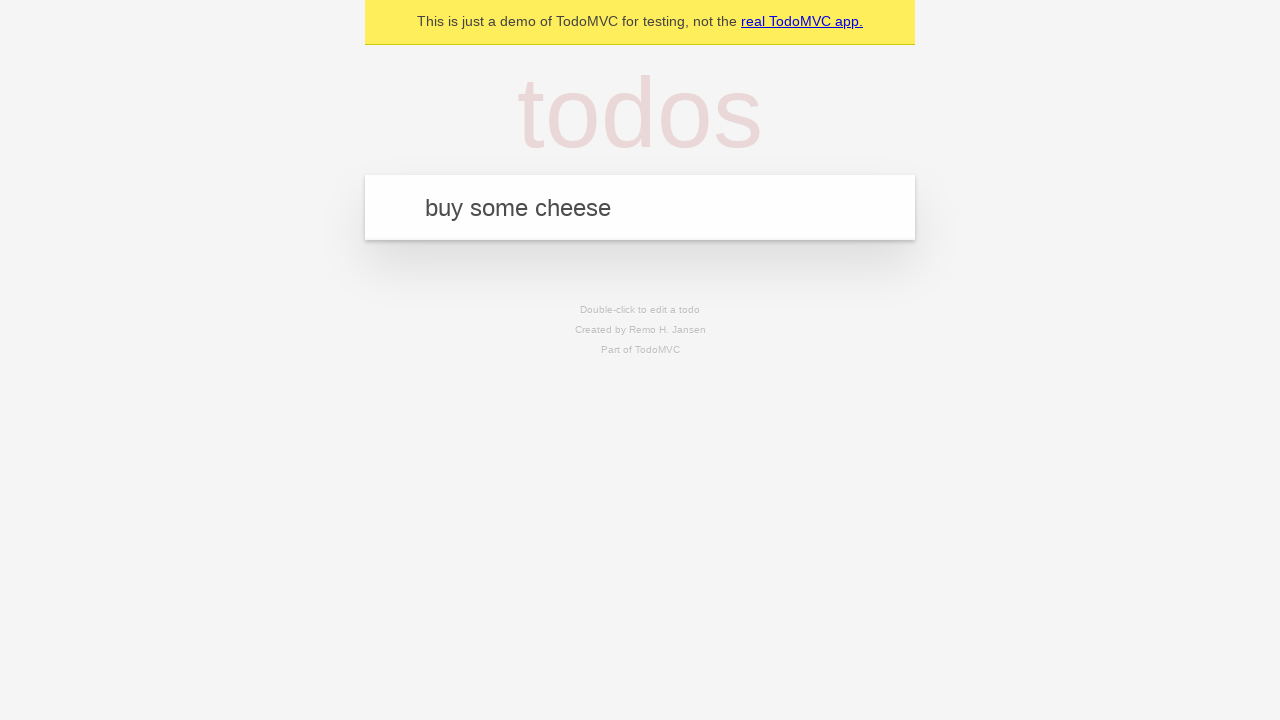

Pressed Enter to submit first todo item on .new-todo
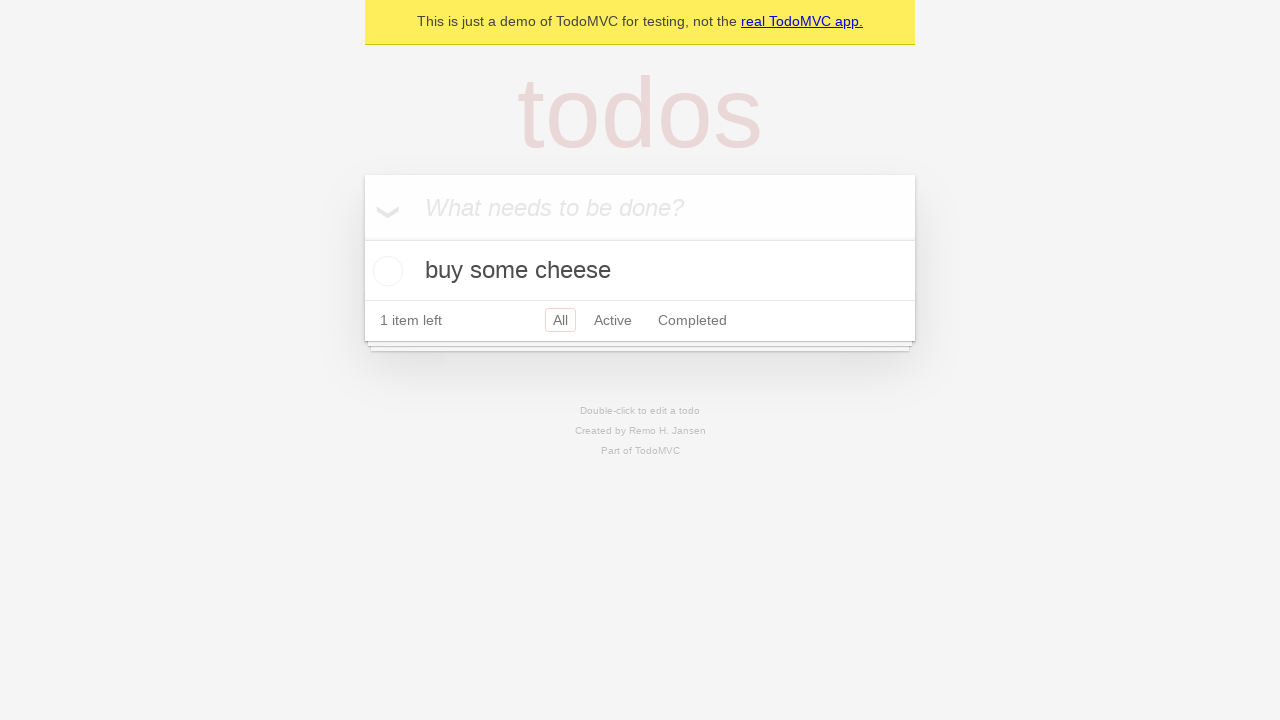

First todo item appeared in the list
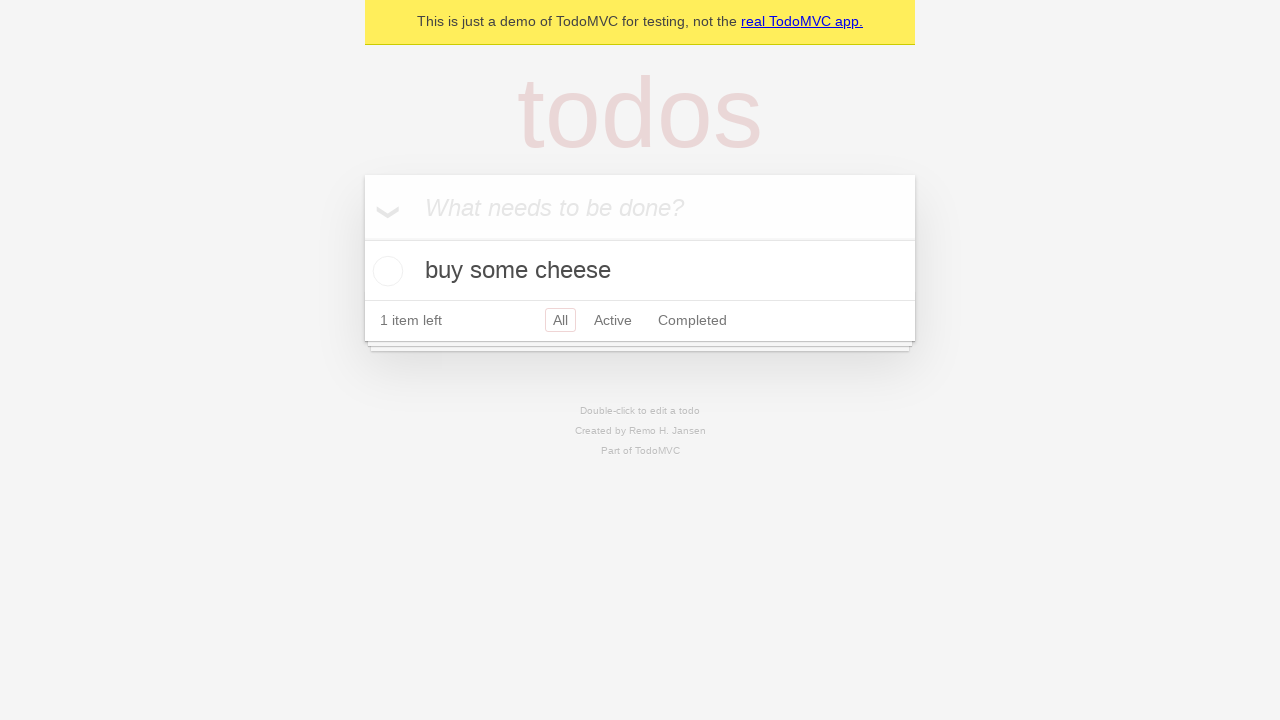

Filled new todo input with 'feed the cat' on .new-todo
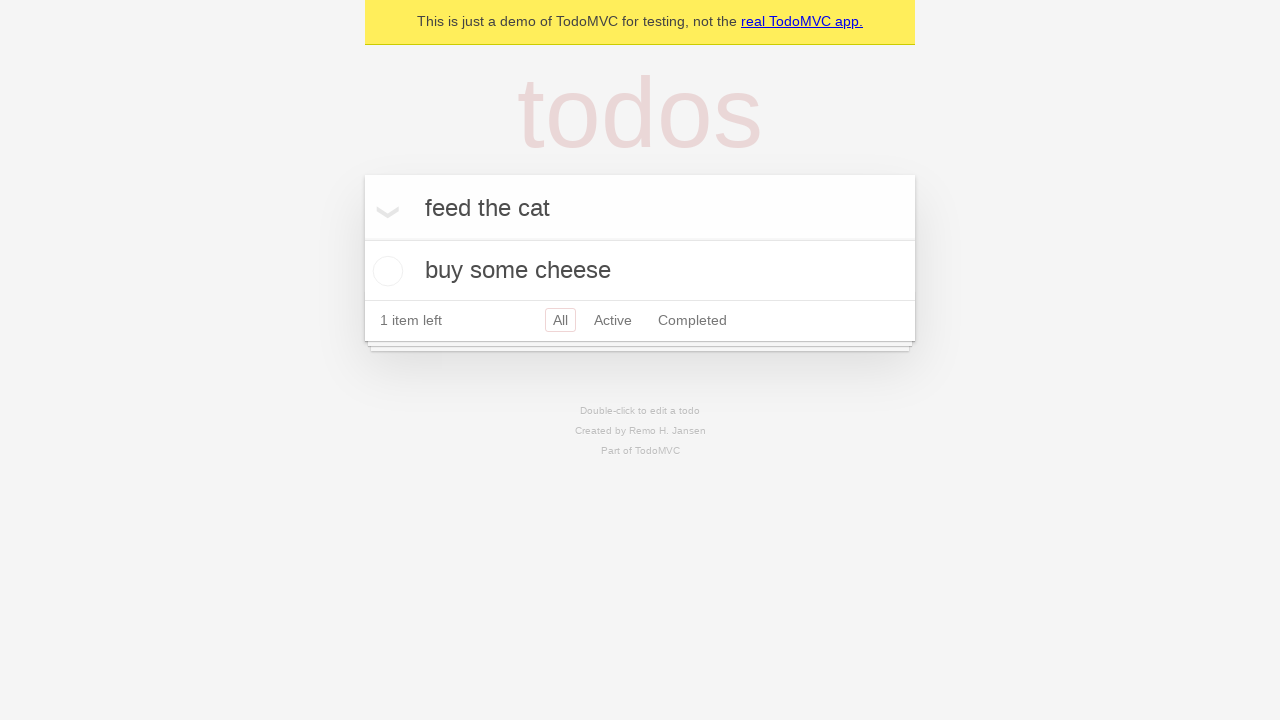

Pressed Enter to submit second todo item on .new-todo
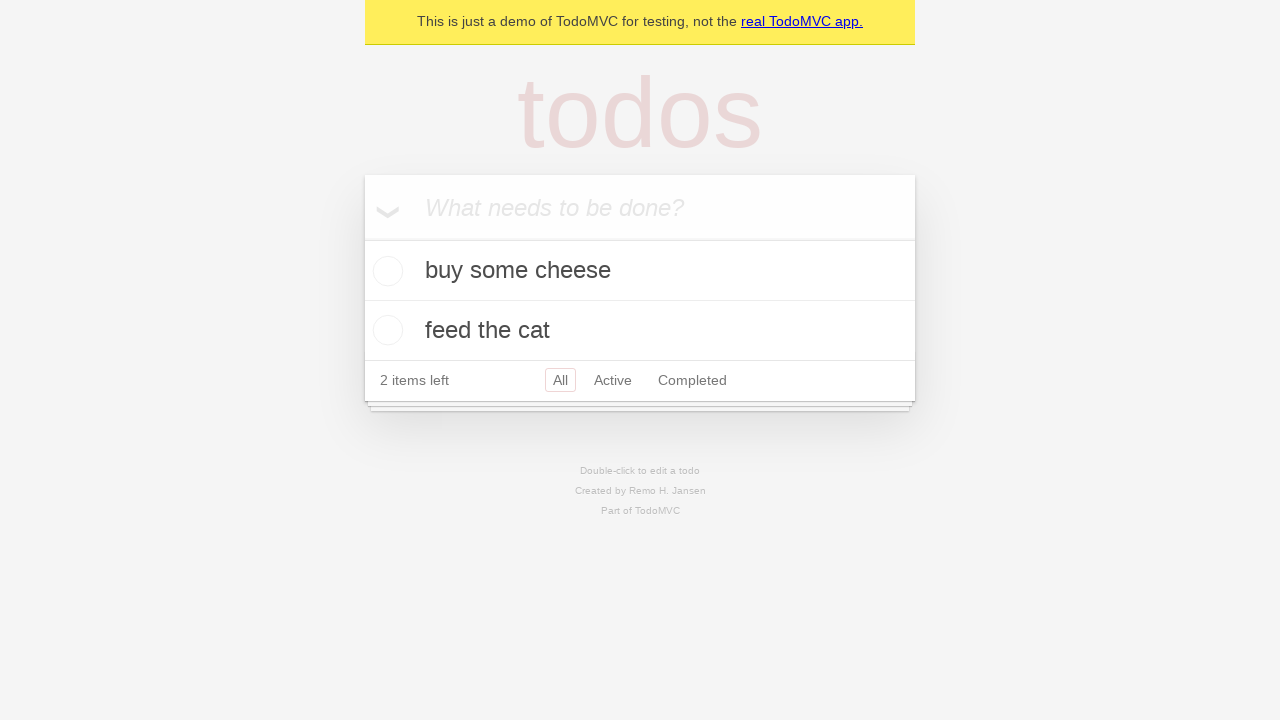

Second todo item appeared in the list
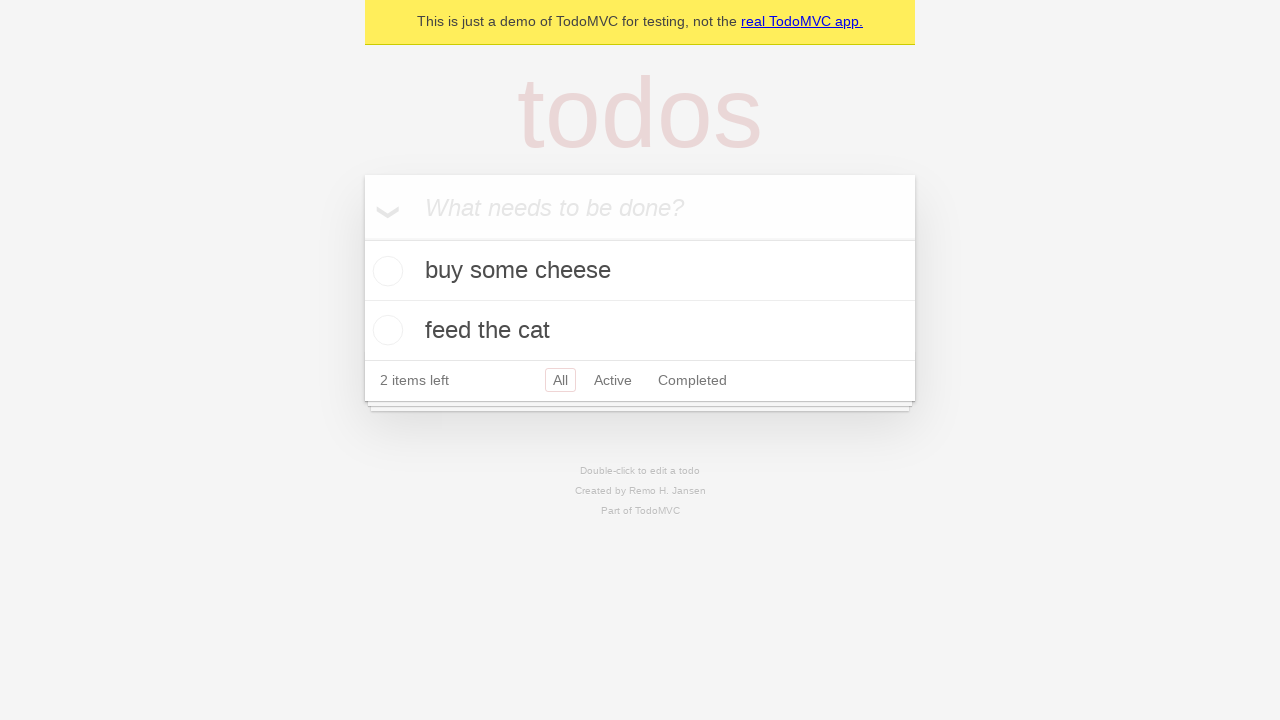

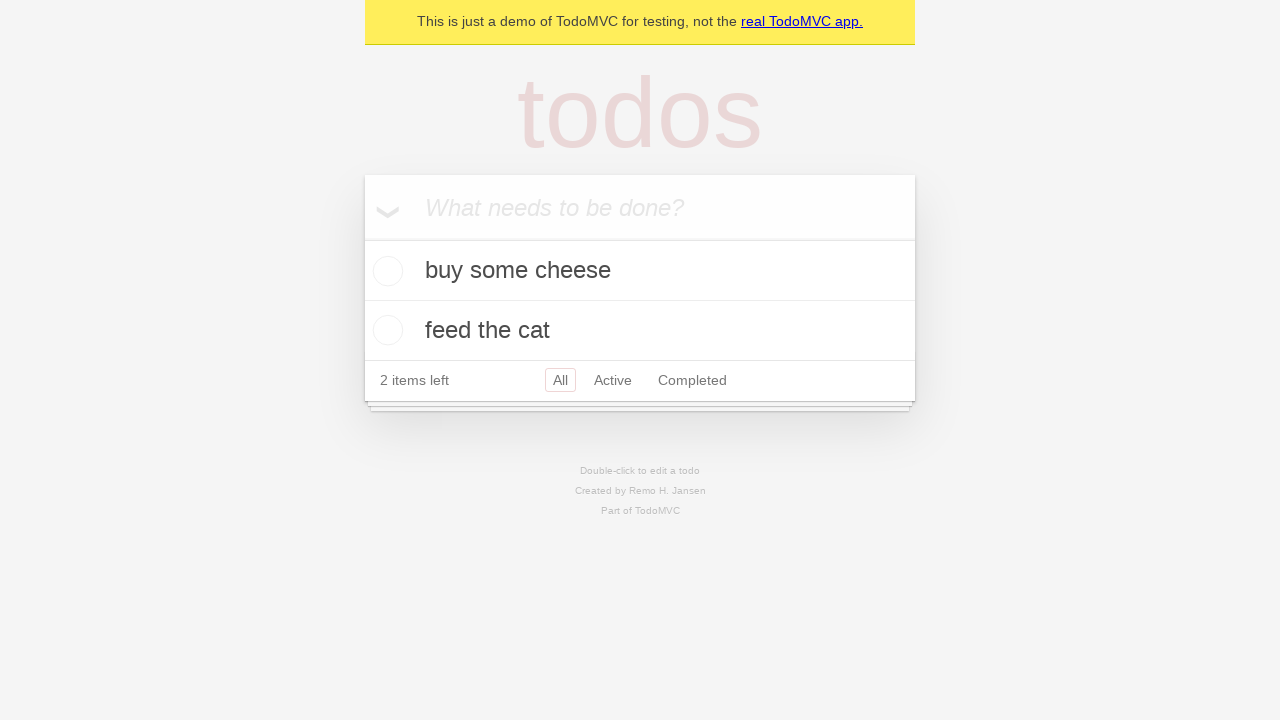